Navigates to Phillips auction page filtered by watches and performs infinite scroll to load all dynamically loaded content on the page.

Starting URL: https://www.phillips.com/auctions/past/filter/Departments%3DWatches/sort/newest

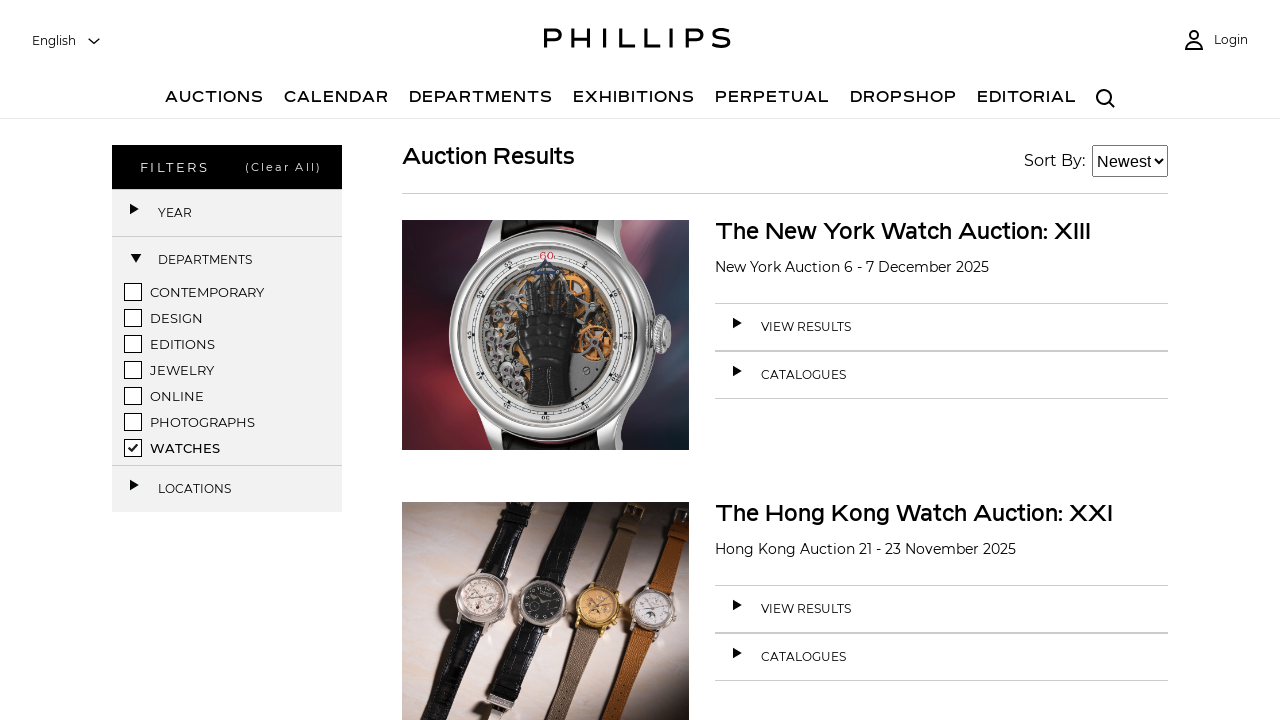

Navigated to Phillips auction page filtered by watches
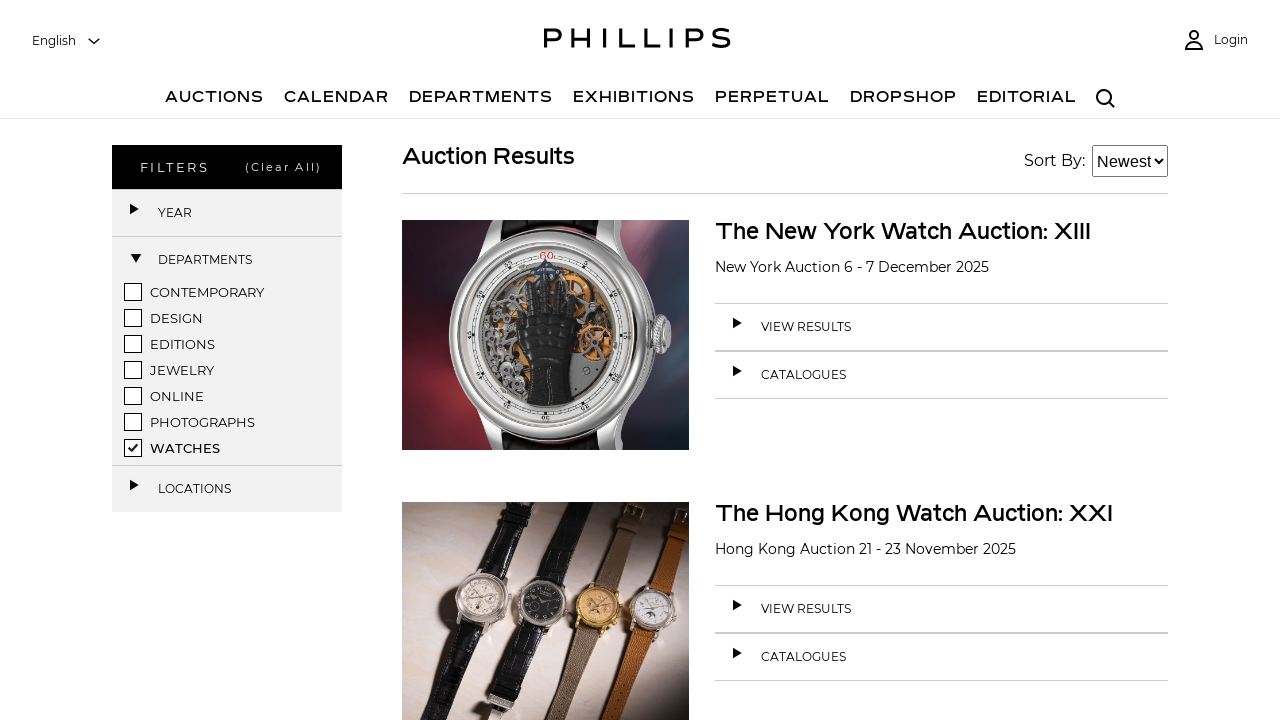

Scrolled to bottom of page to load dynamic content
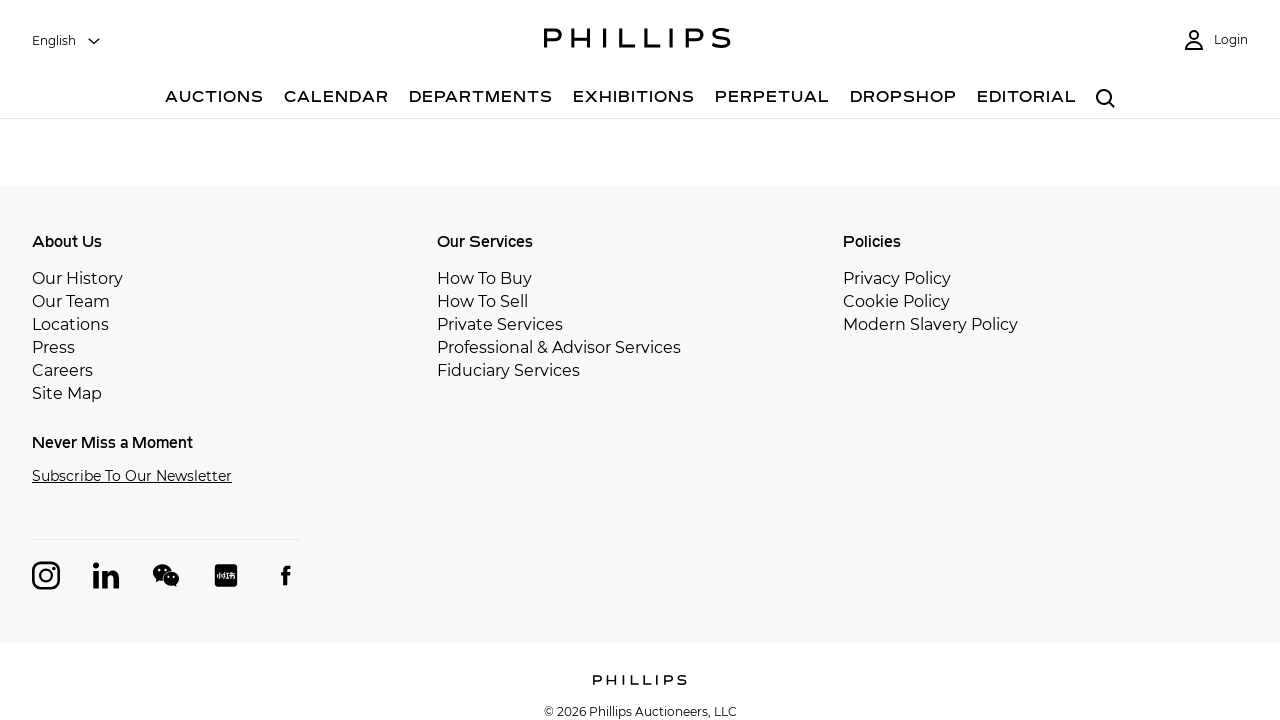

Waited 1 second for new content to load
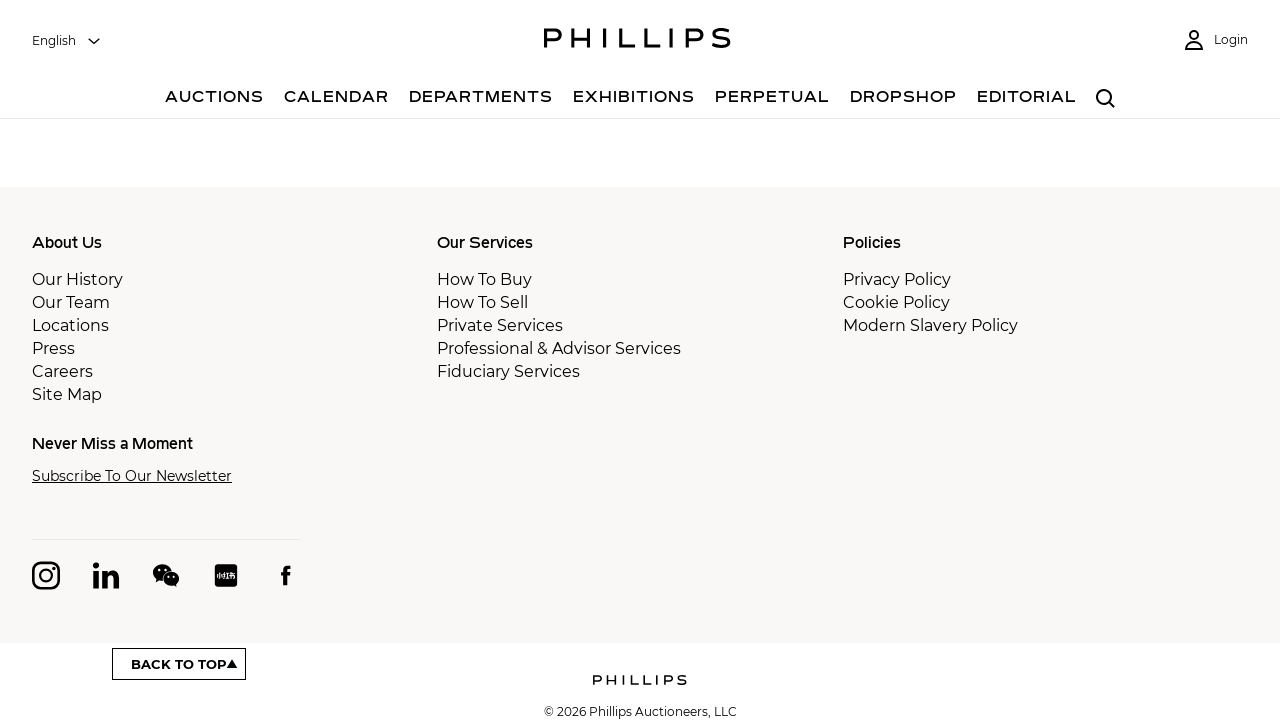

Scrolled to bottom of page to load dynamic content
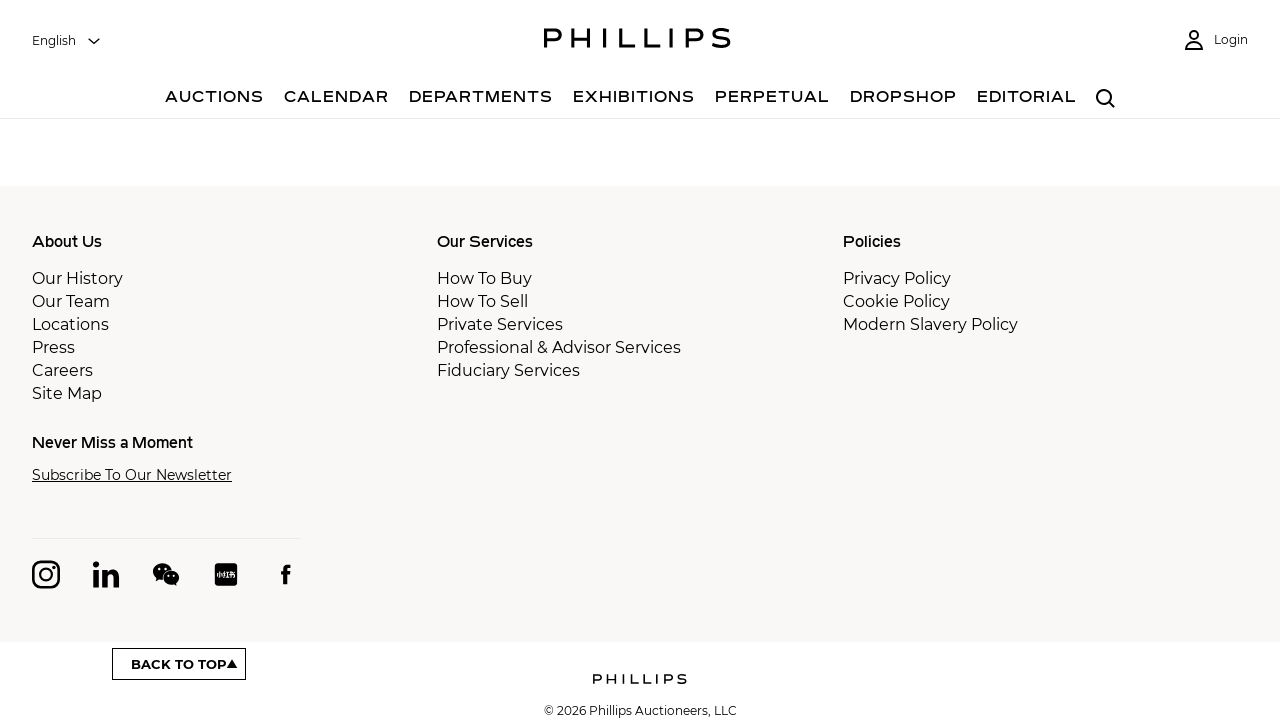

Waited 1 second for new content to load
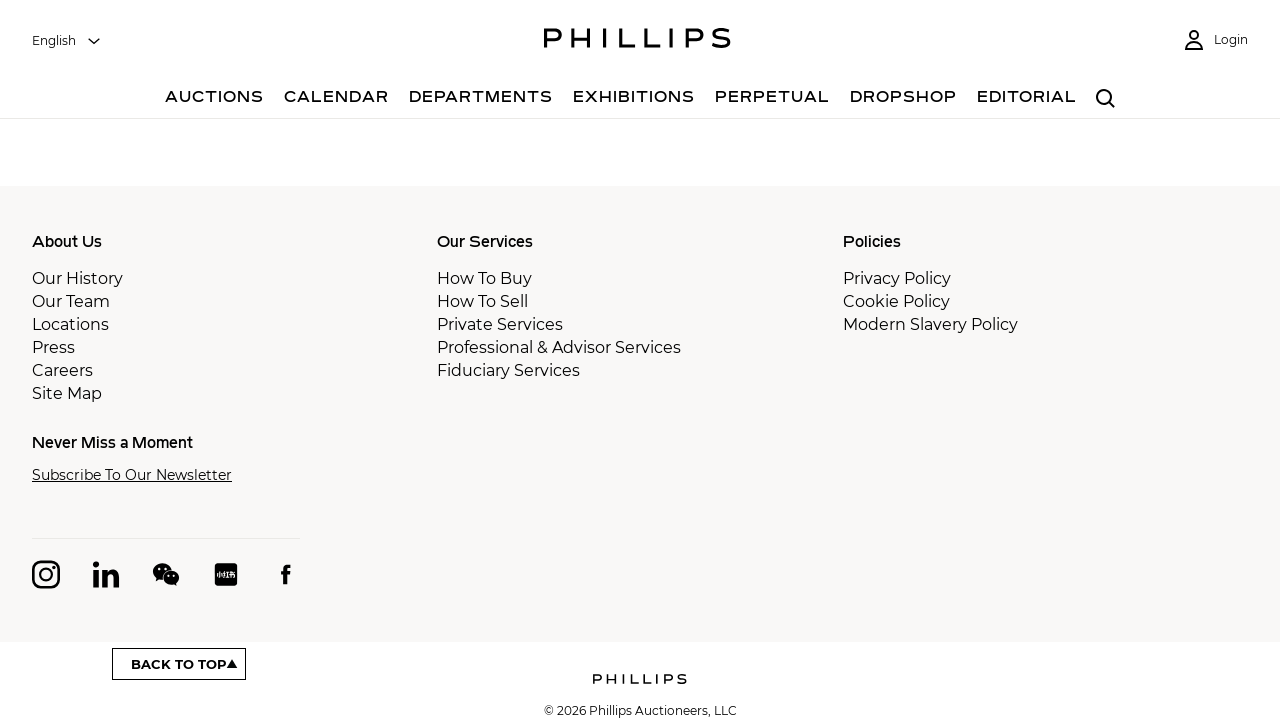

Scrolled to bottom of page to load dynamic content
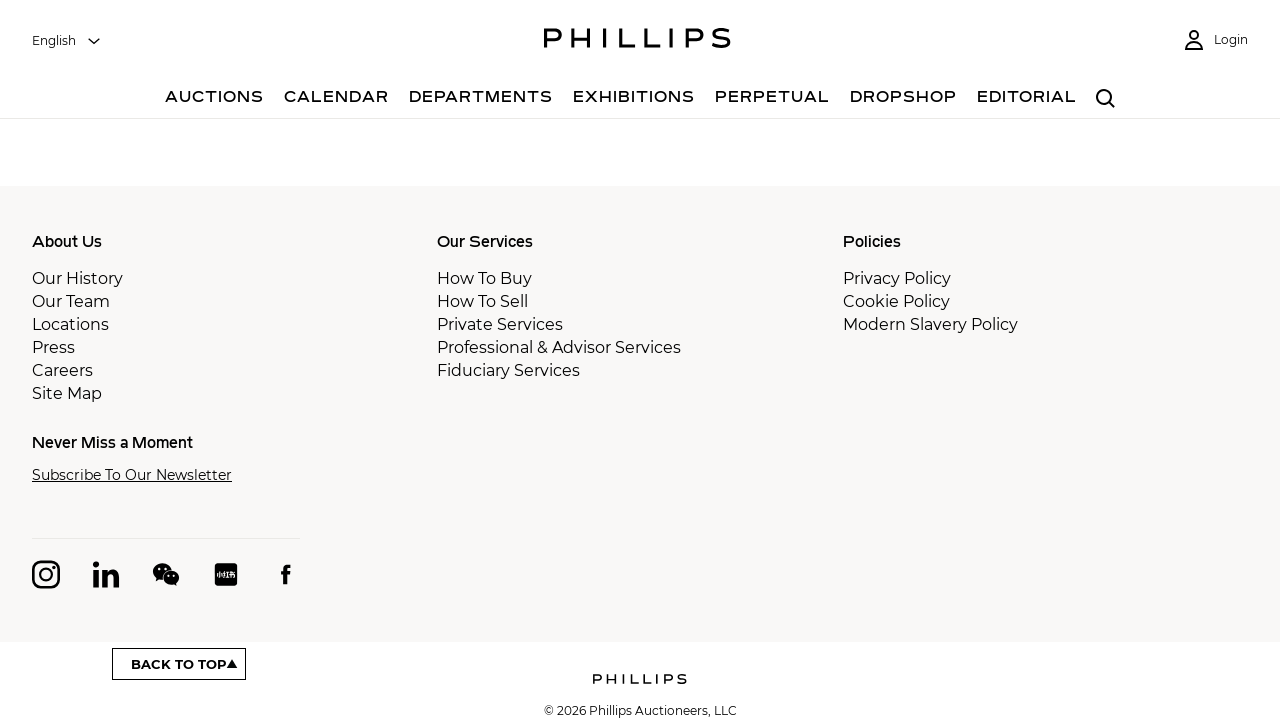

Waited 1 second for new content to load
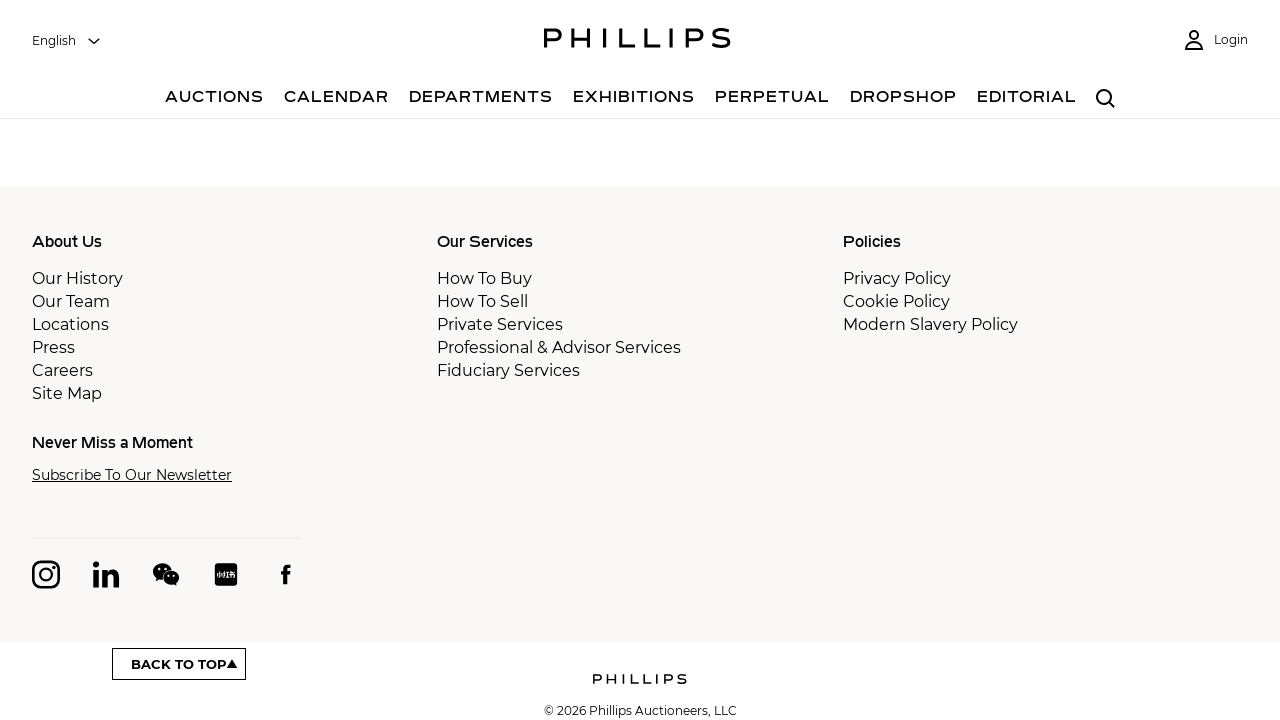

Reached bottom of page - no new content loaded
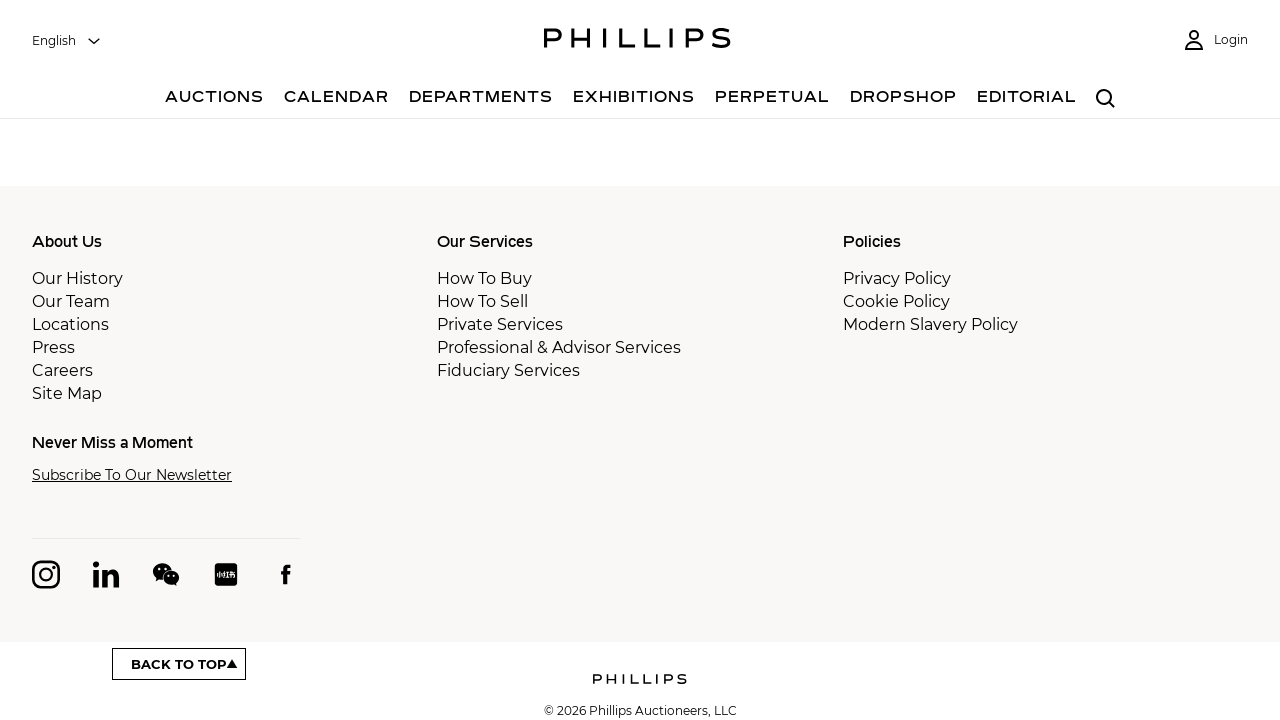

Verified auction items are visible on page
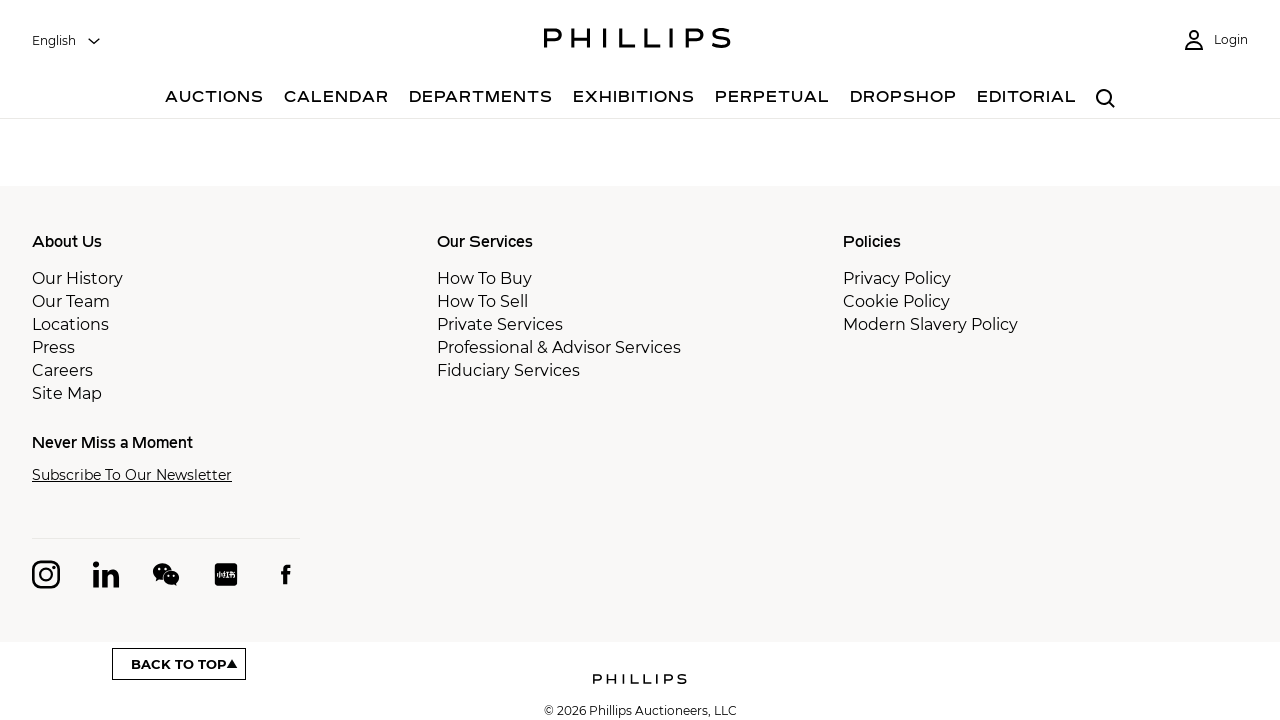

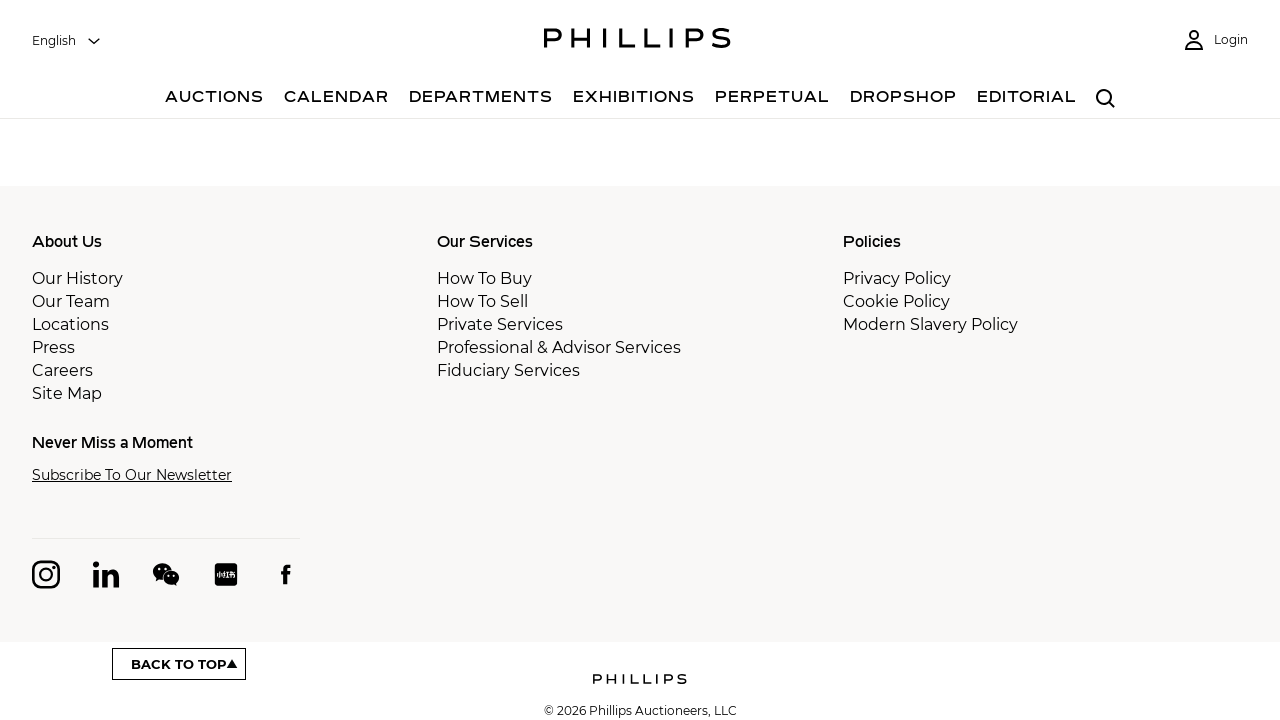